Tests checkbox functionality by navigating to the Checkboxes page, checking the first checkbox, and unchecking the second checkbox

Starting URL: https://the-internet.herokuapp.com/

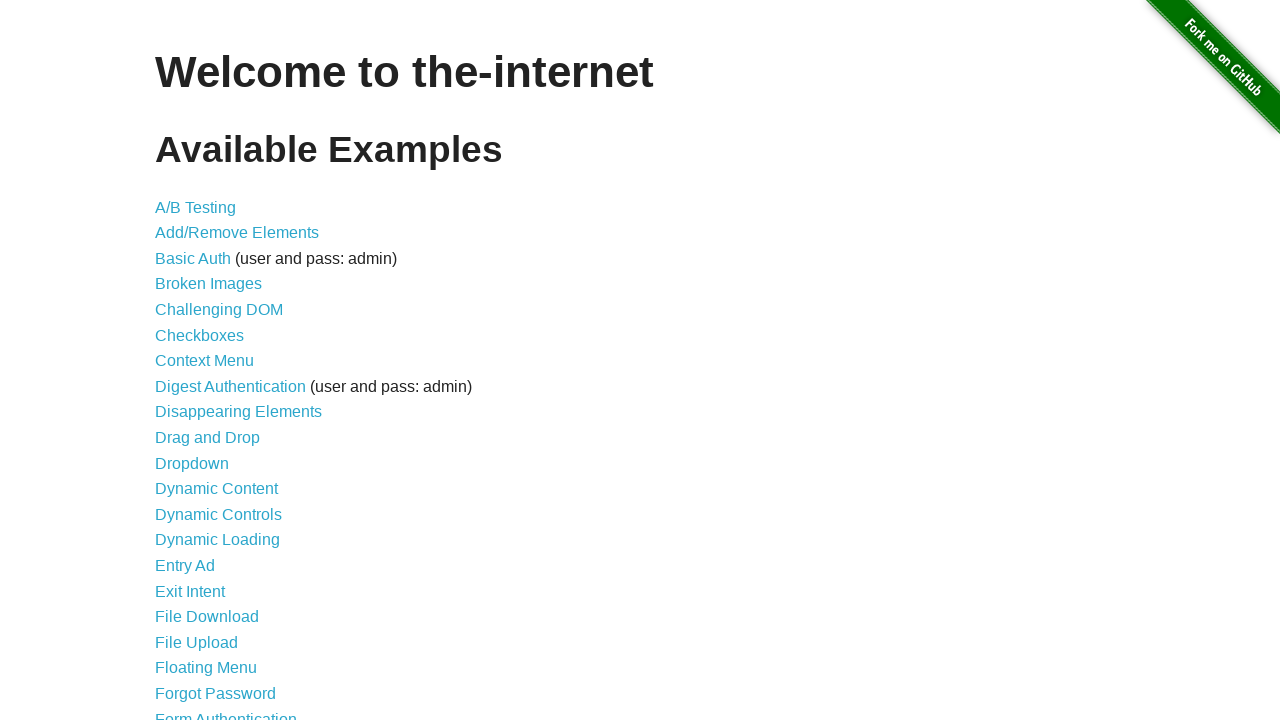

Clicked on Checkboxes link to navigate to Checkboxes page at (200, 335) on internal:role=link[name="Checkboxes"i]
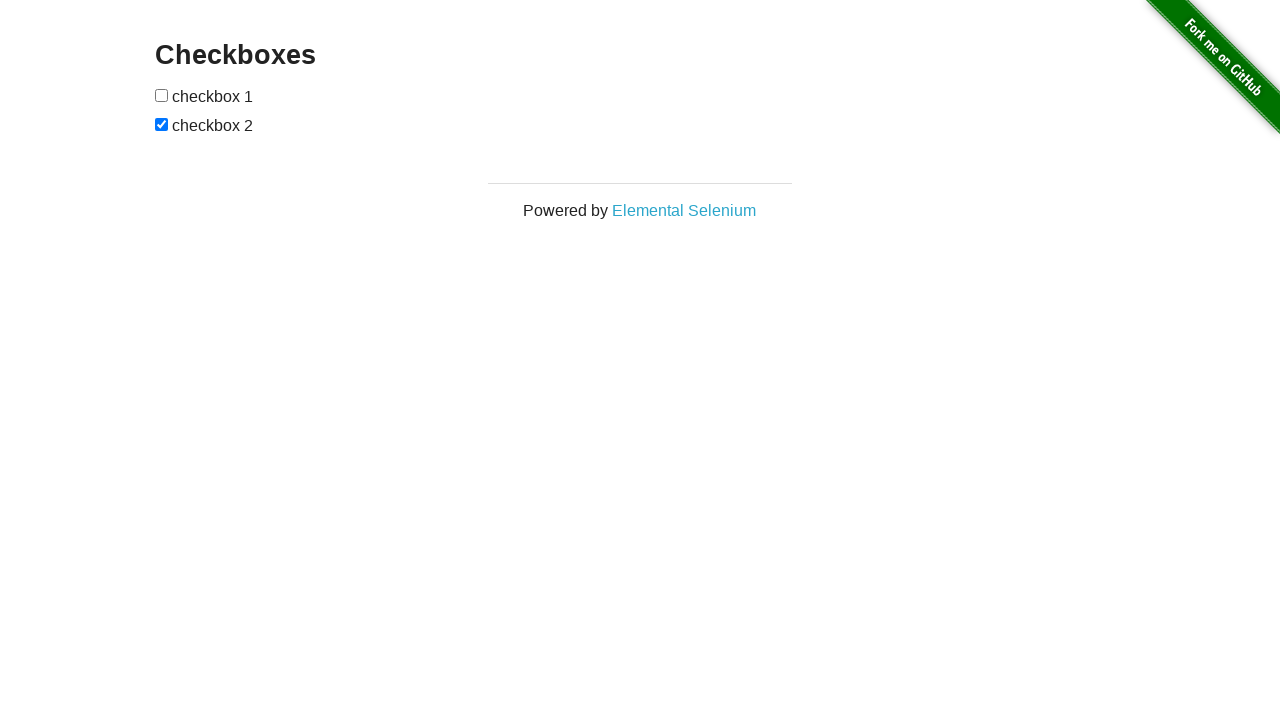

Retrieved first checkbox element
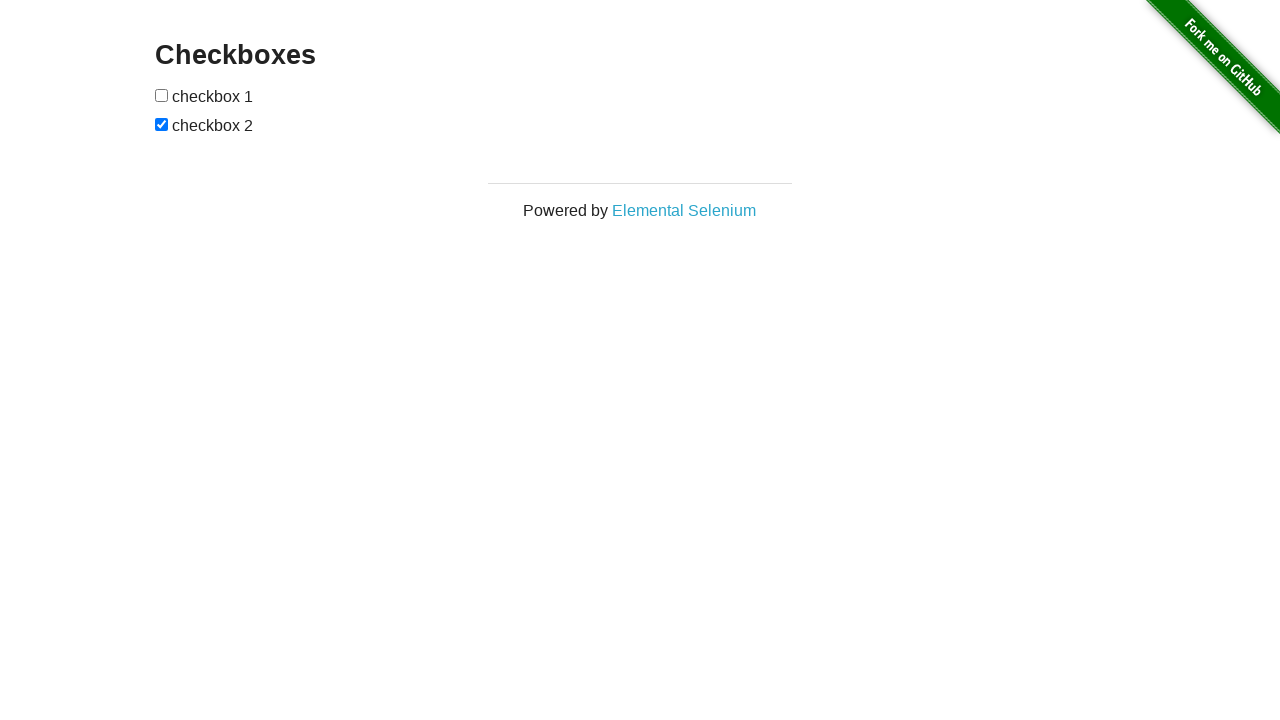

Retrieved second checkbox element
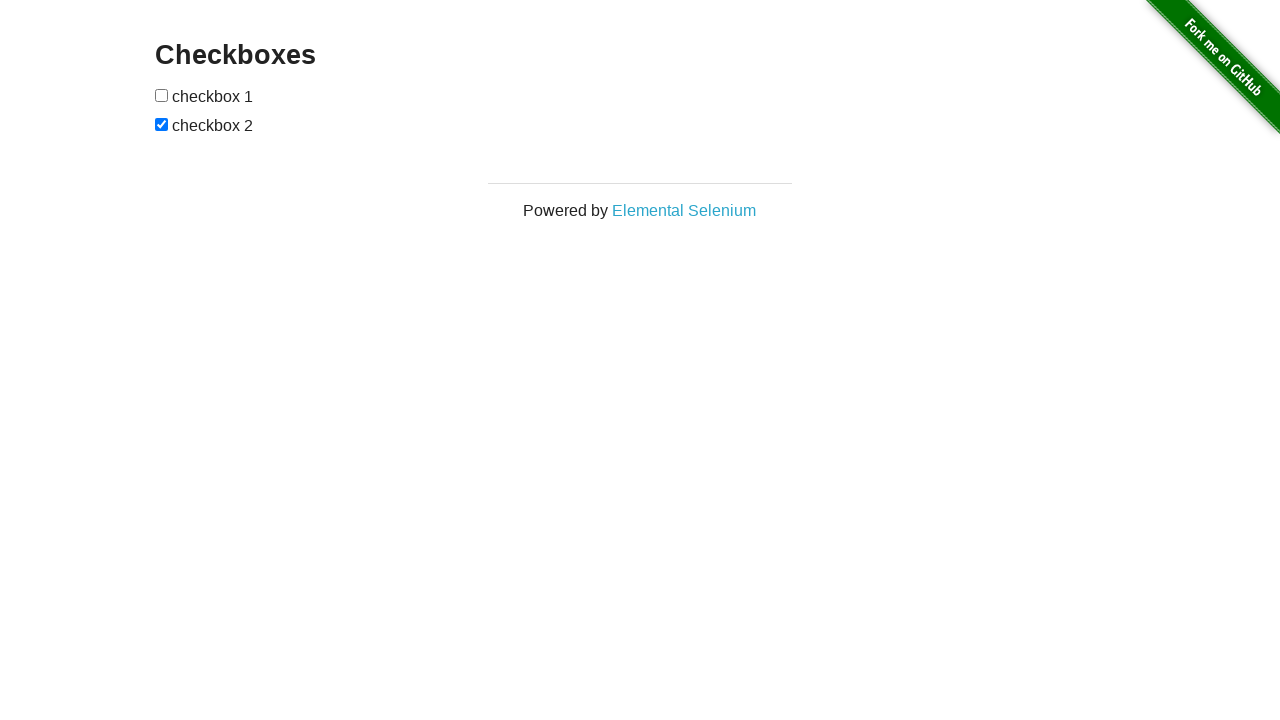

Checked the first checkbox at (162, 95) on internal:role=checkbox >> nth=0
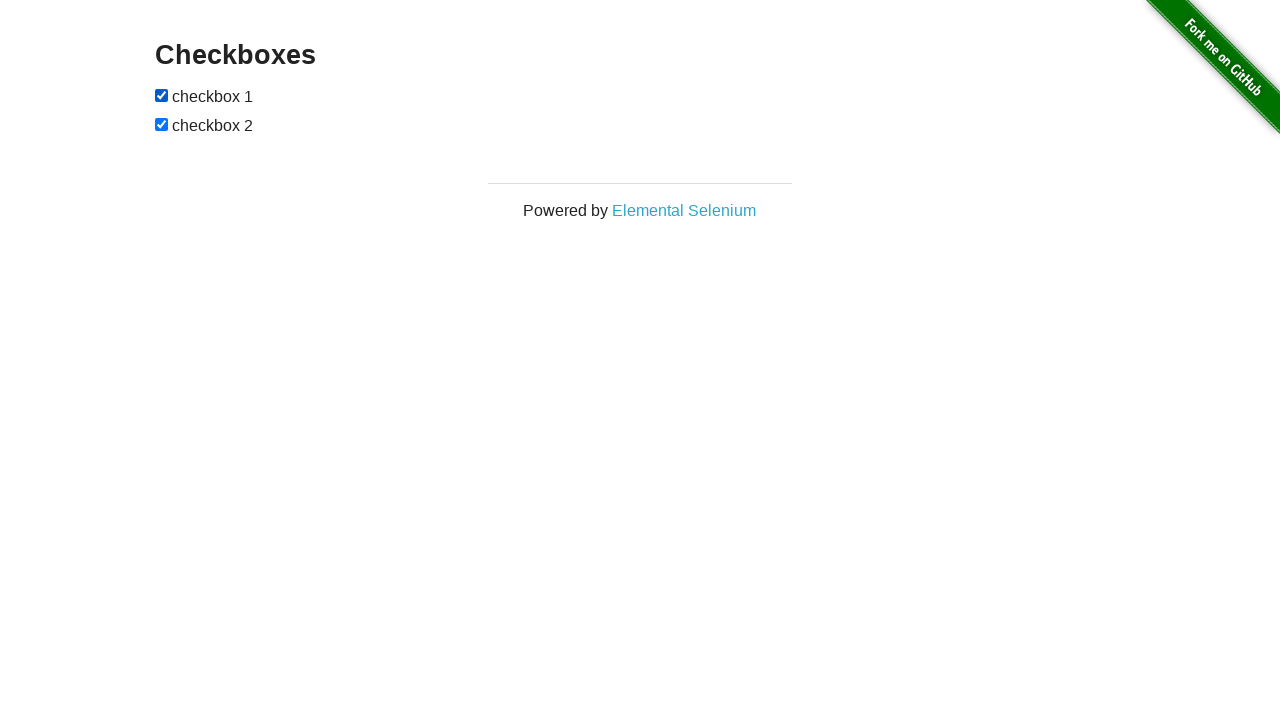

Unchecked the second checkbox at (162, 124) on internal:role=checkbox >> nth=1
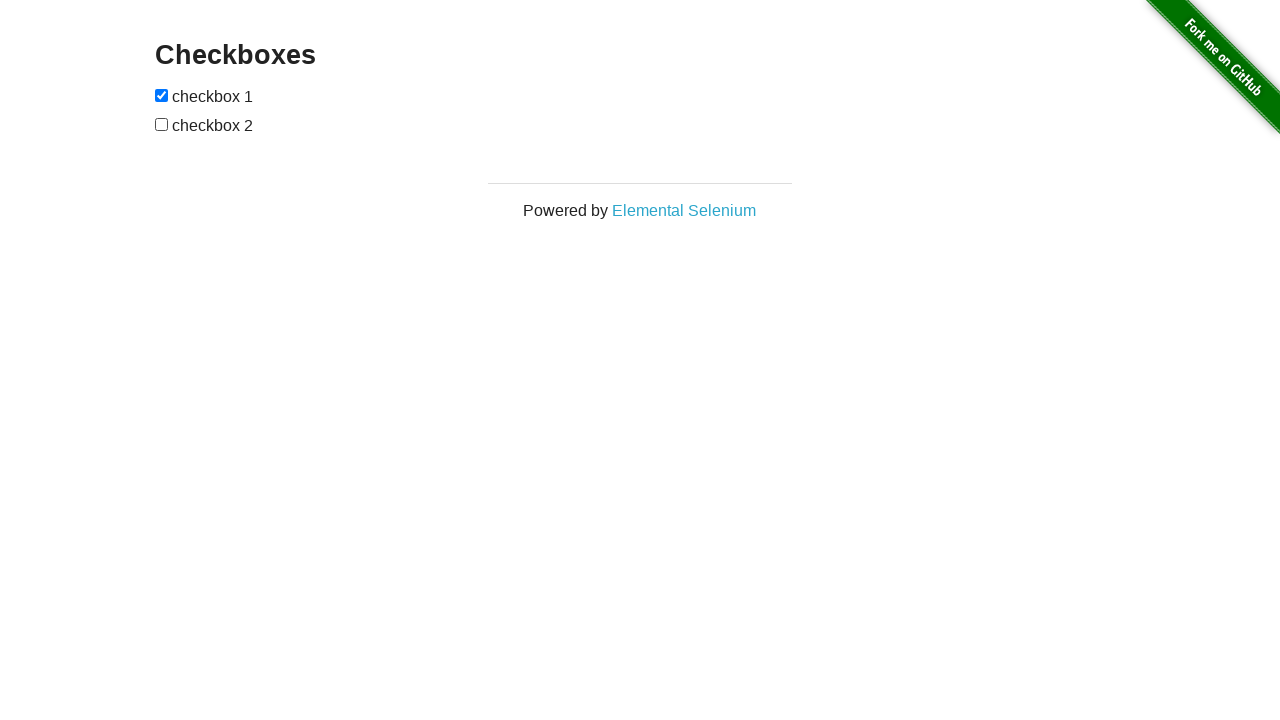

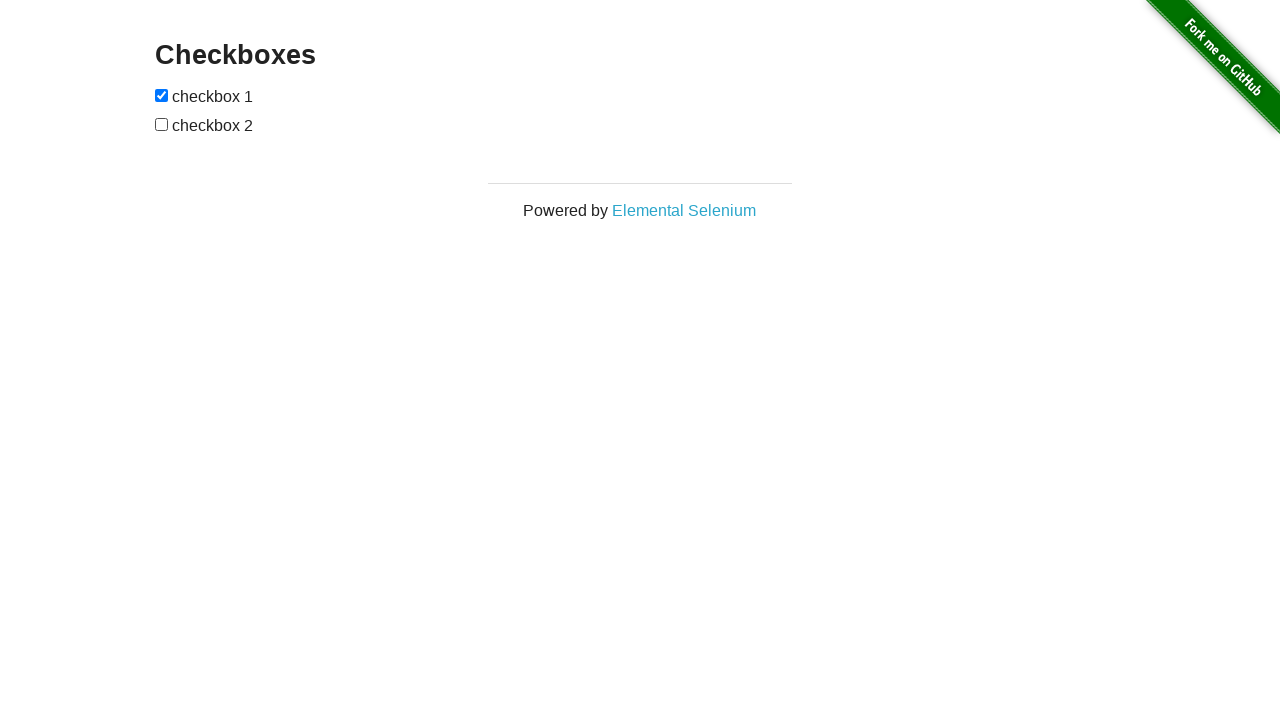